Navigates to the Test Cases page and verifies the page heading is displayed

Starting URL: https://automationexercise.com

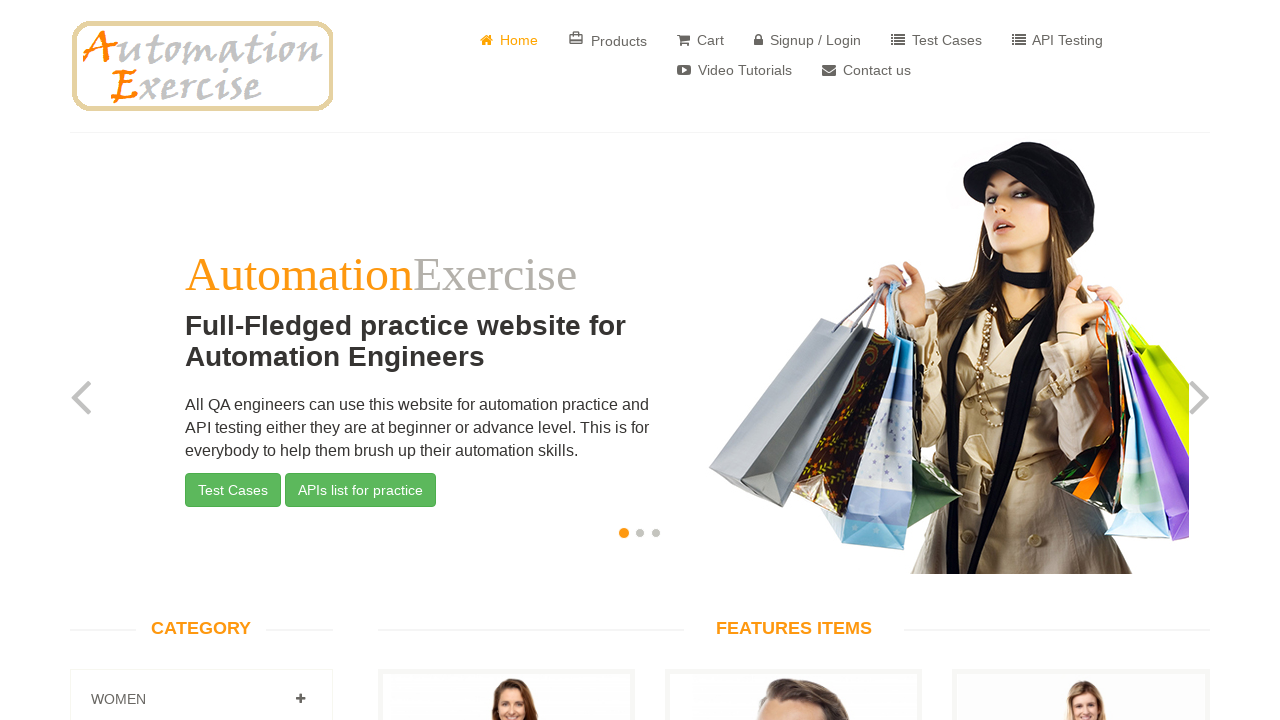

Clicked on Test Cases link at (936, 40) on a[href*="test"] >> nth=0
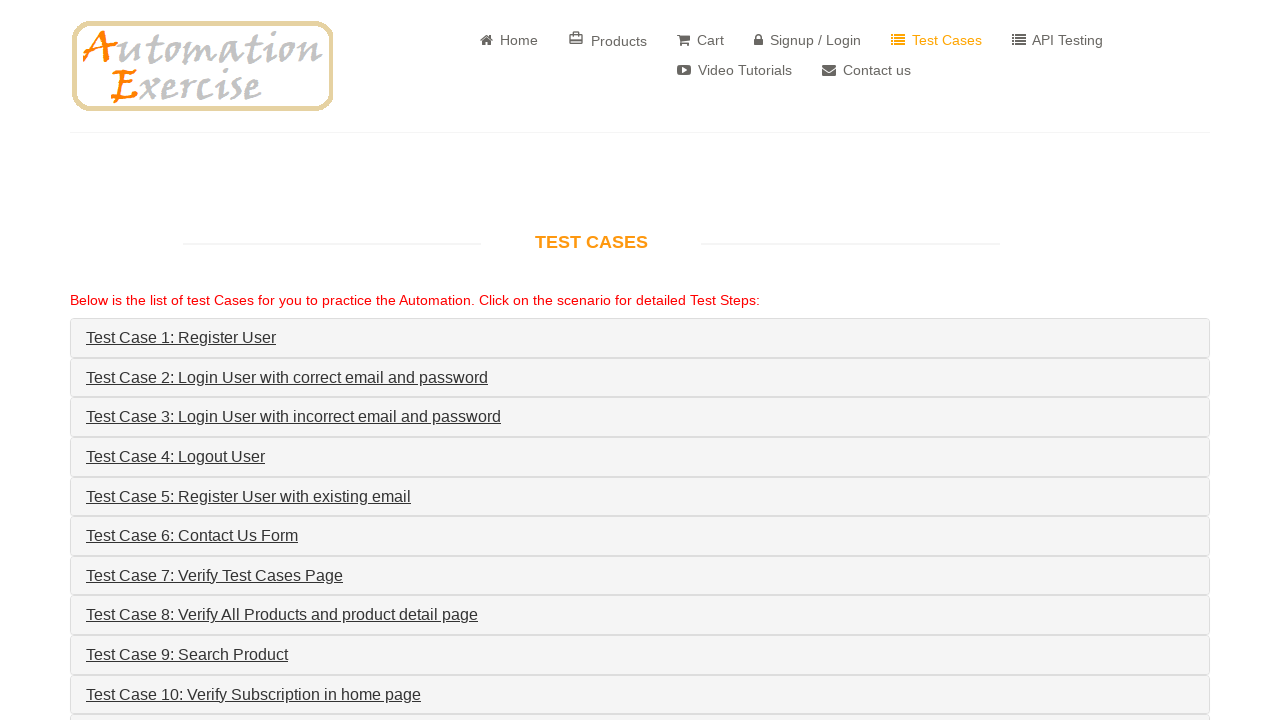

Test Cases page loaded and heading verified
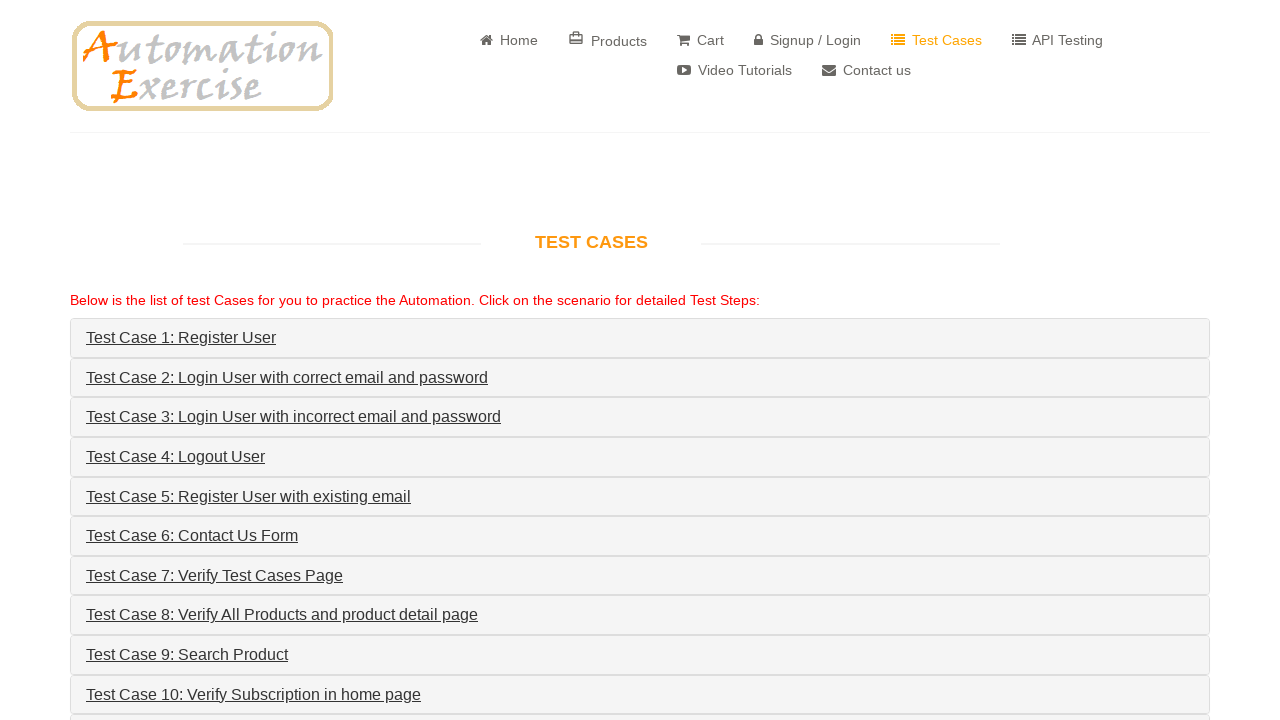

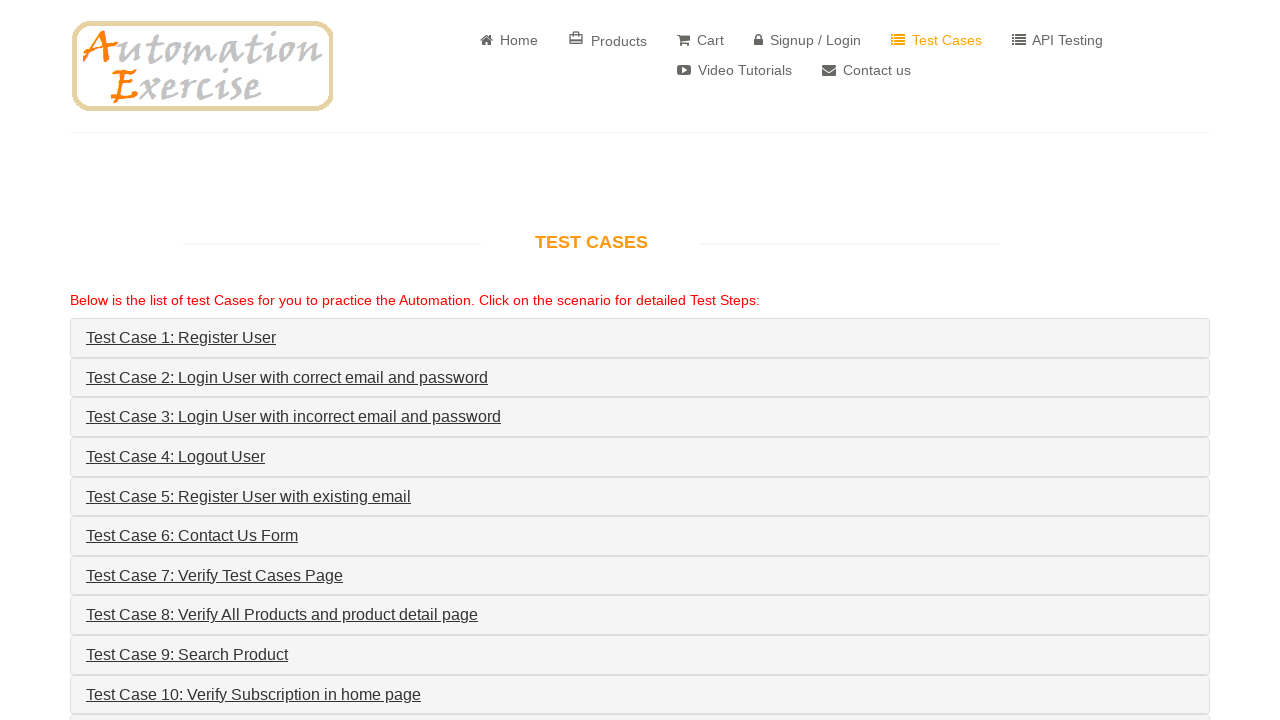